Tests the filter functionality by creating items, completing them, and clicking Active and Completed filter links

Starting URL: https://demo.playwright.dev/todomvc

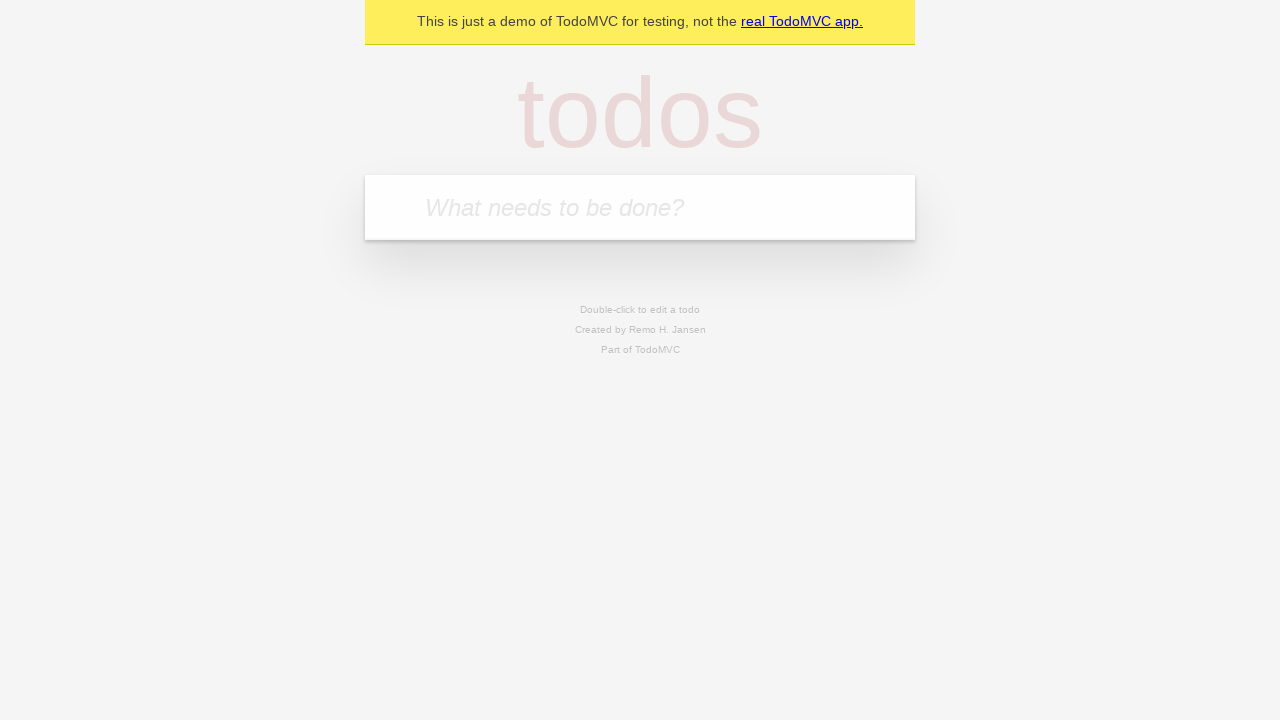

Filled new todo input with 'stayin out the way' on input.new-todo
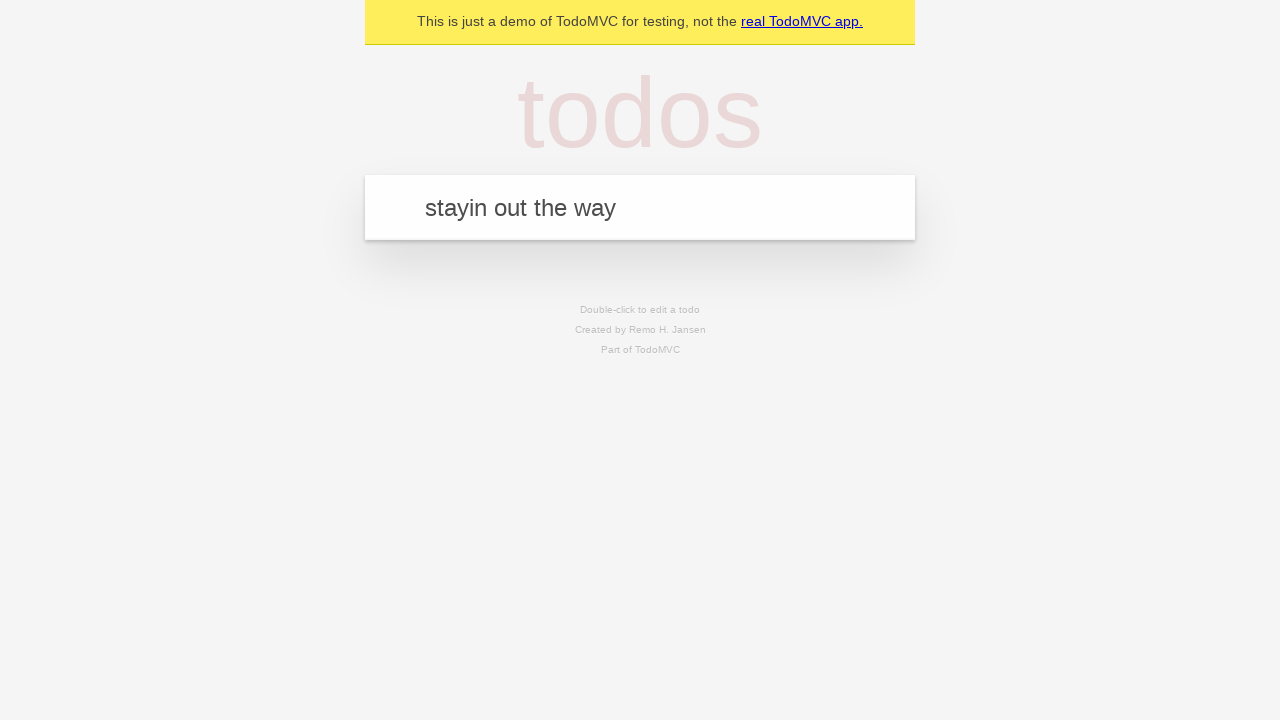

Pressed Enter to create first todo item on input.new-todo
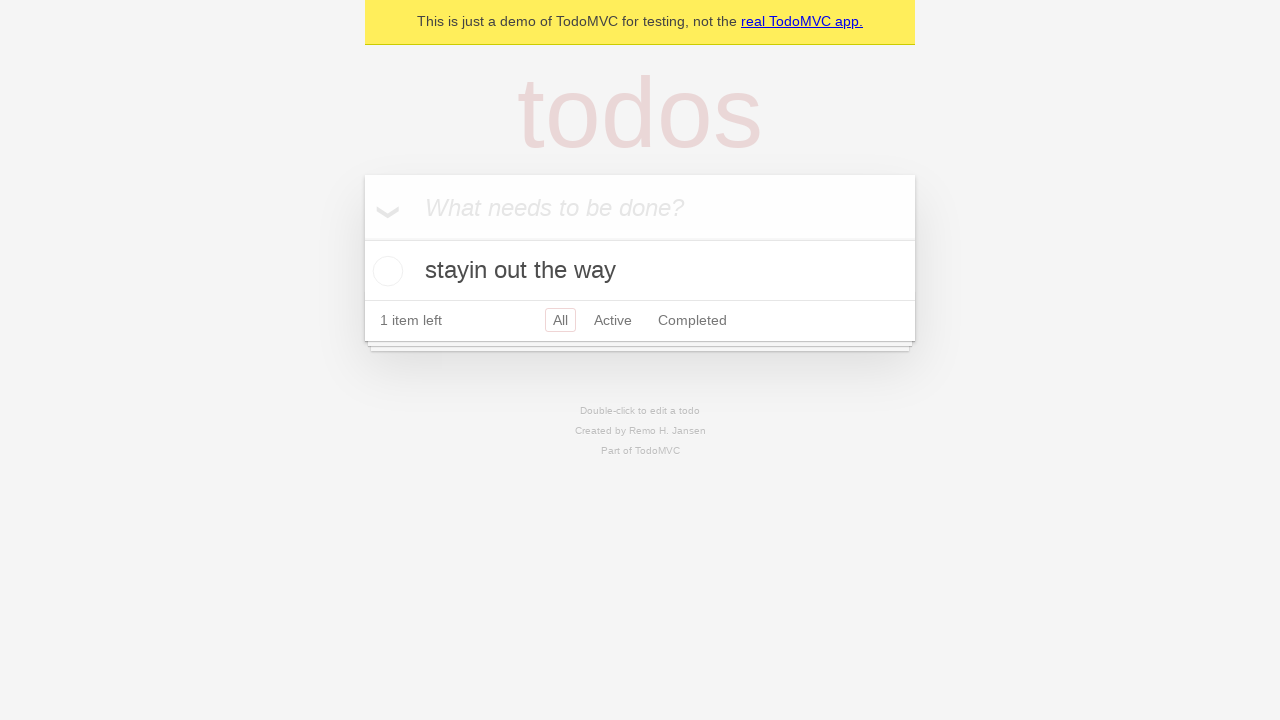

Filled new todo input with 'nah forreal' on input.new-todo
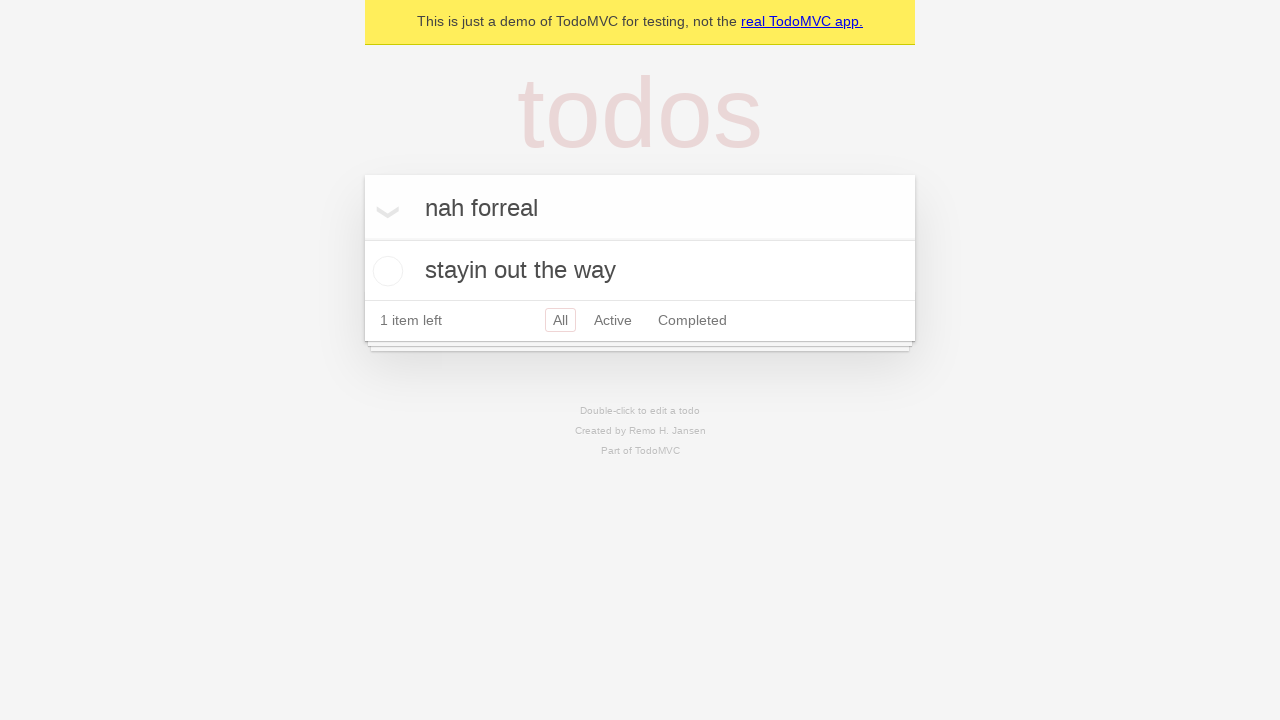

Pressed Enter to create second todo item on input.new-todo
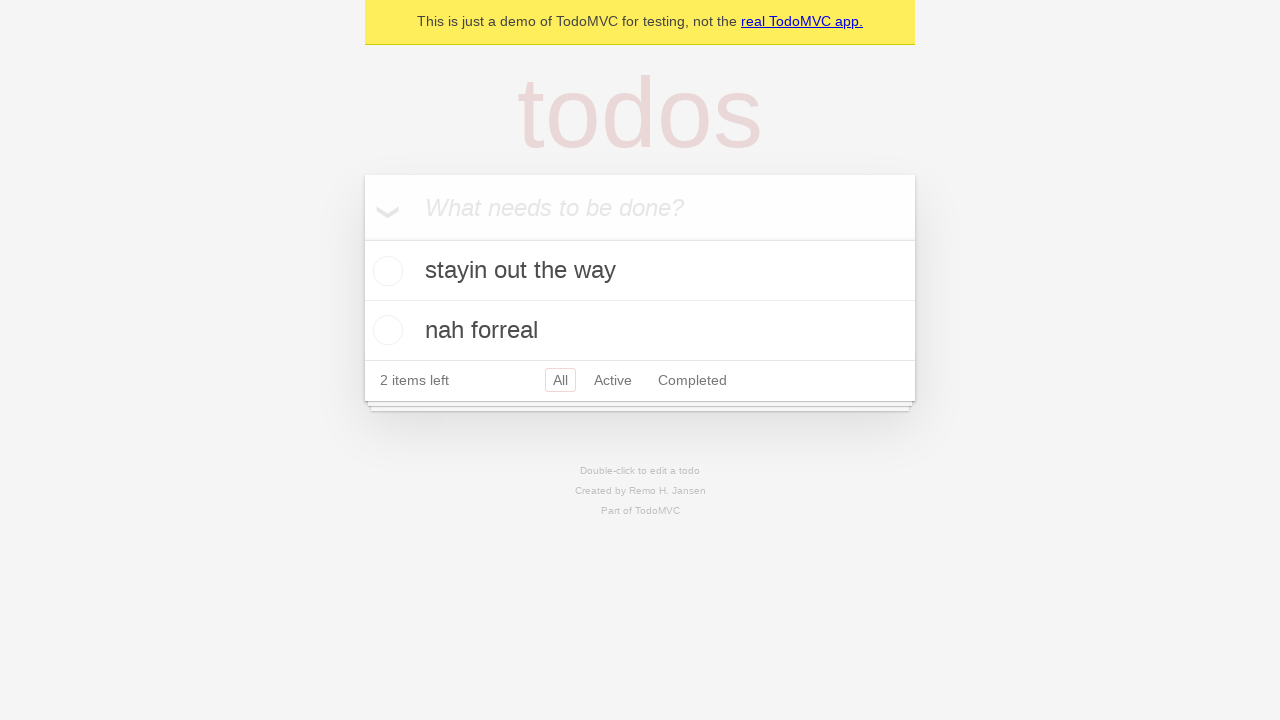

Located first todo item
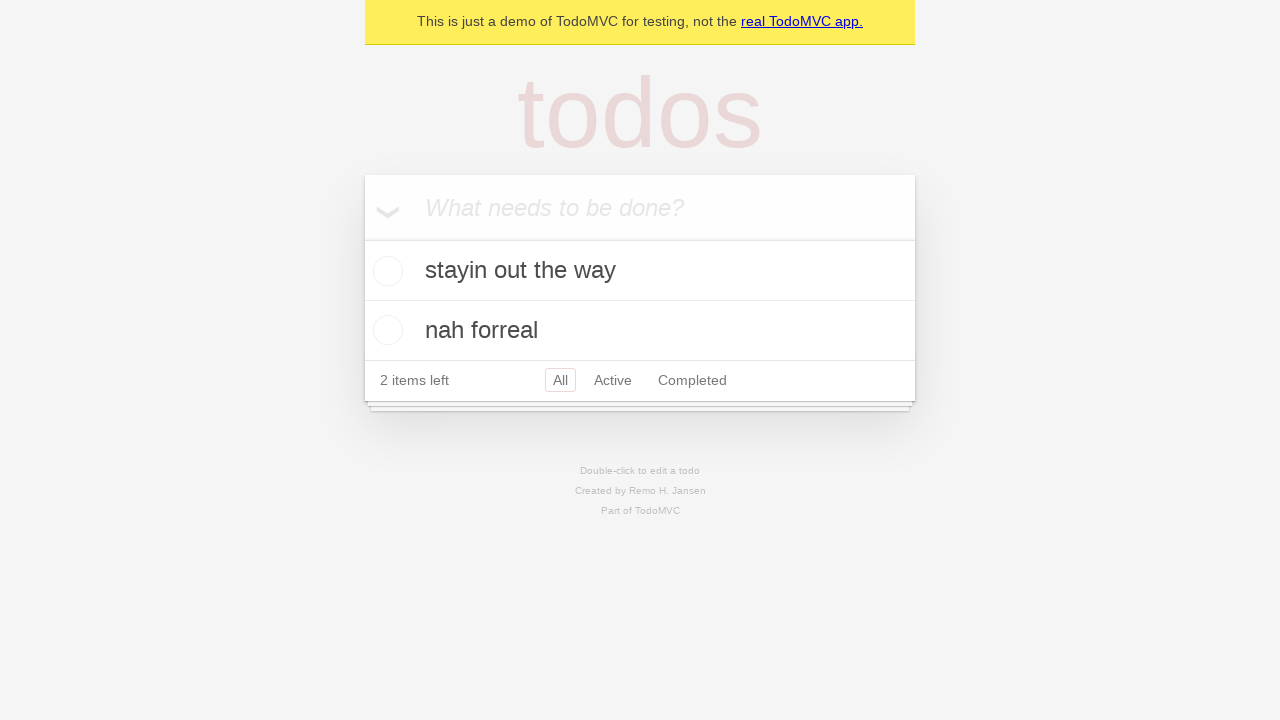

Checked checkbox for first todo item at (385, 271) on internal:testid=[data-testid="todo-item"s] >> nth=0 >> internal:role=checkbox
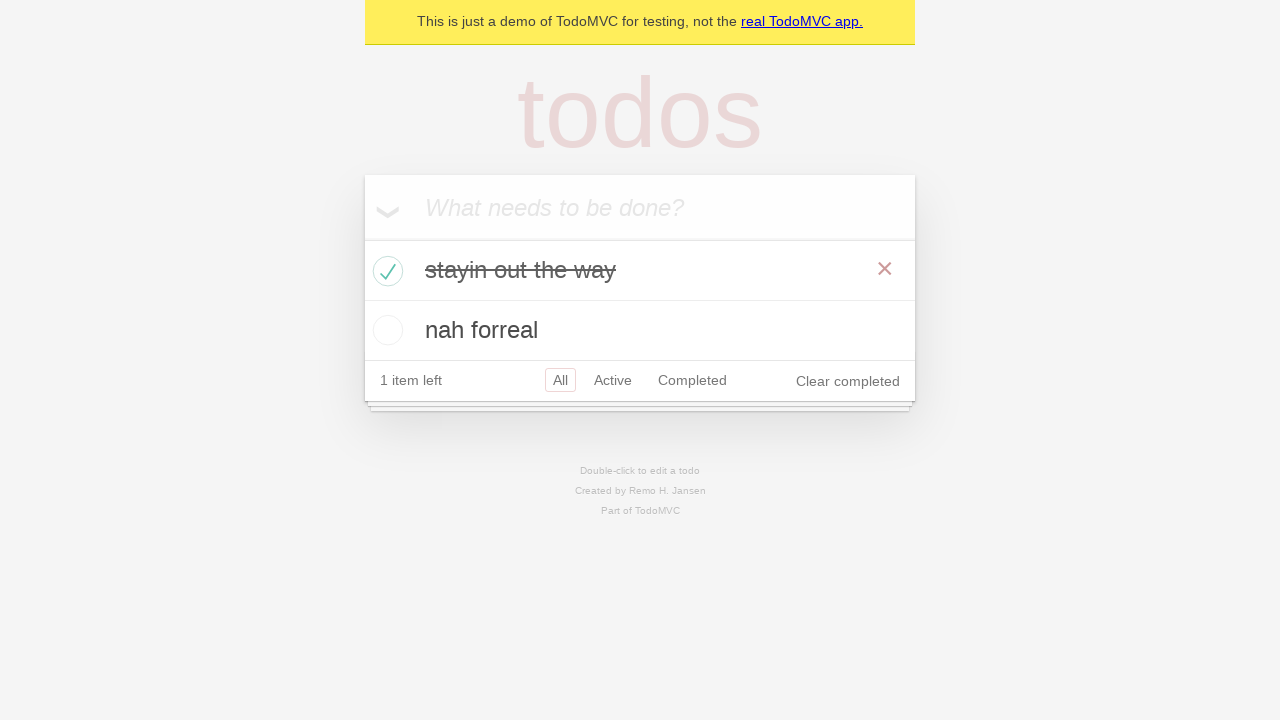

Located second todo item
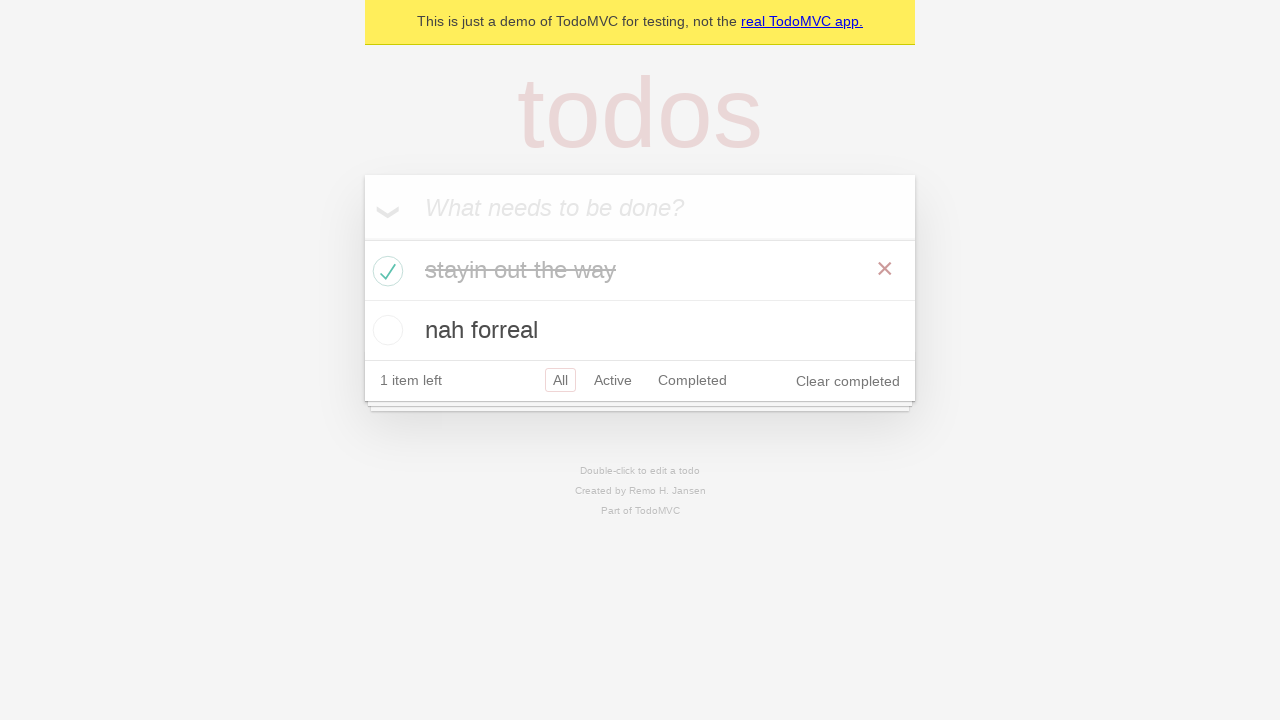

Checked checkbox for second todo item at (385, 330) on internal:testid=[data-testid="todo-item"s] >> nth=1 >> internal:role=checkbox
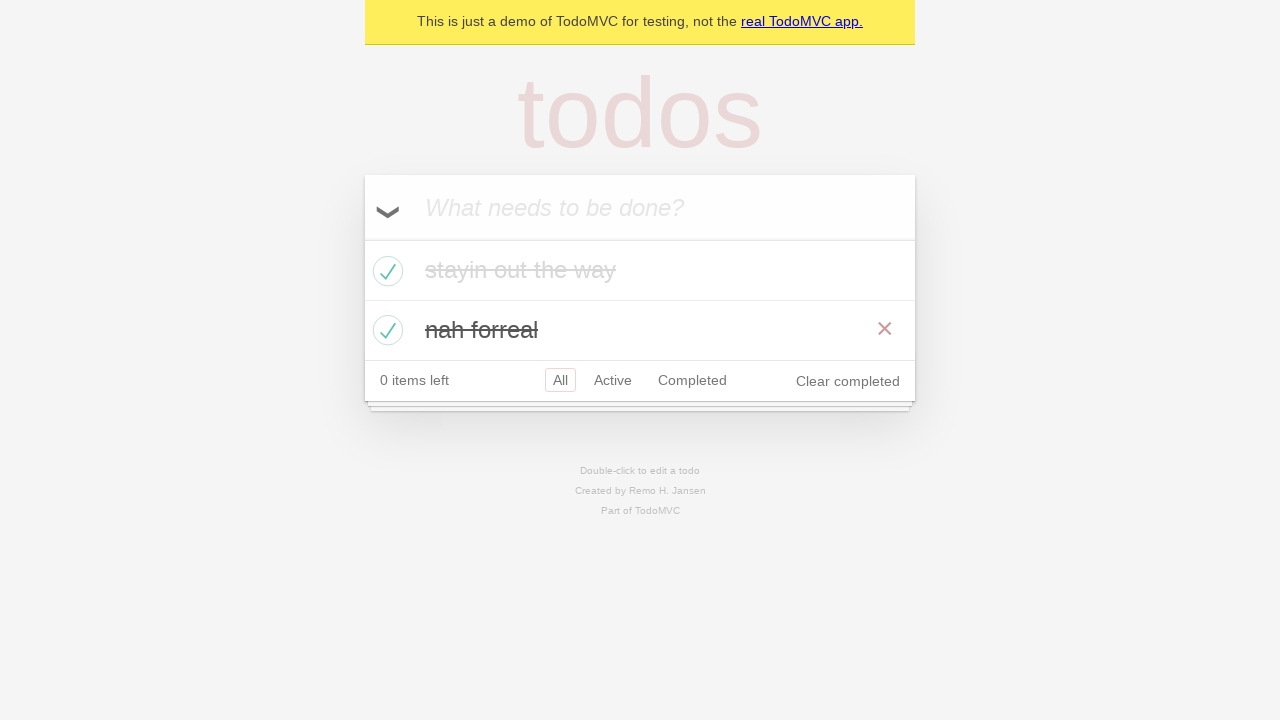

Clicked Active filter link to show active items at (613, 380) on internal:role=link[name="Active"i]
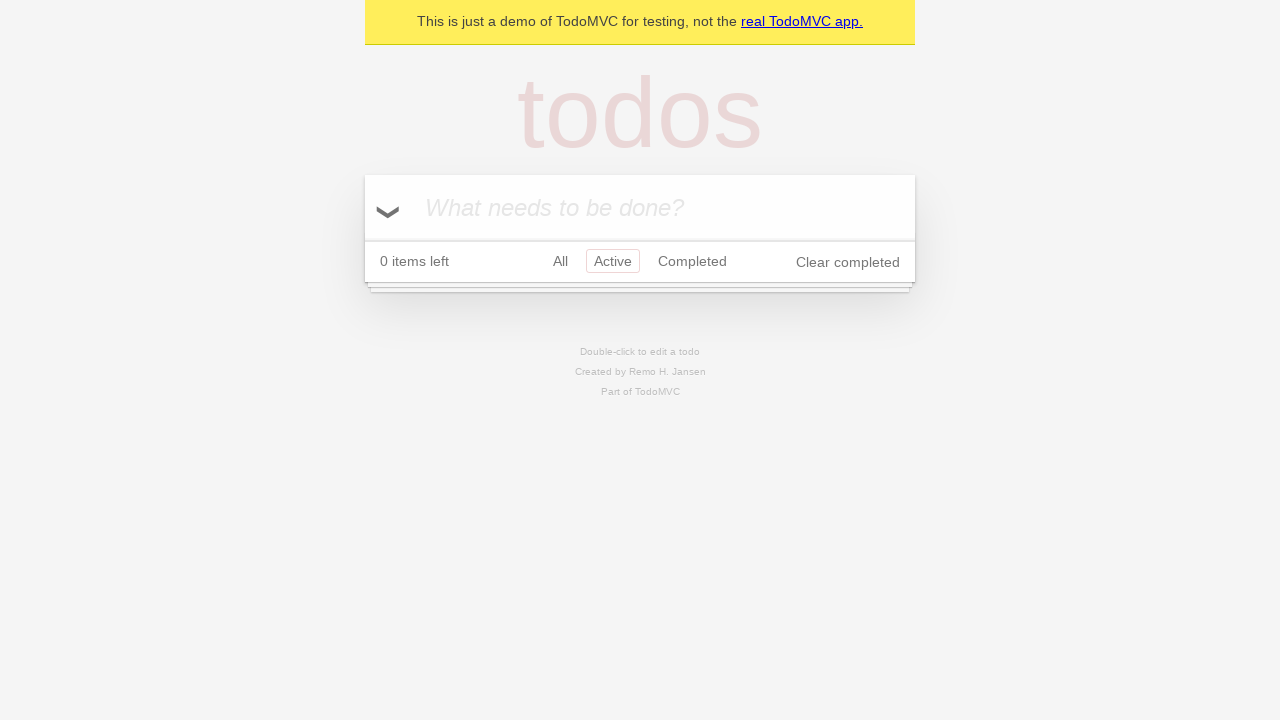

Clicked Completed filter link to show completed items at (692, 261) on internal:role=link[name="Completed"i]
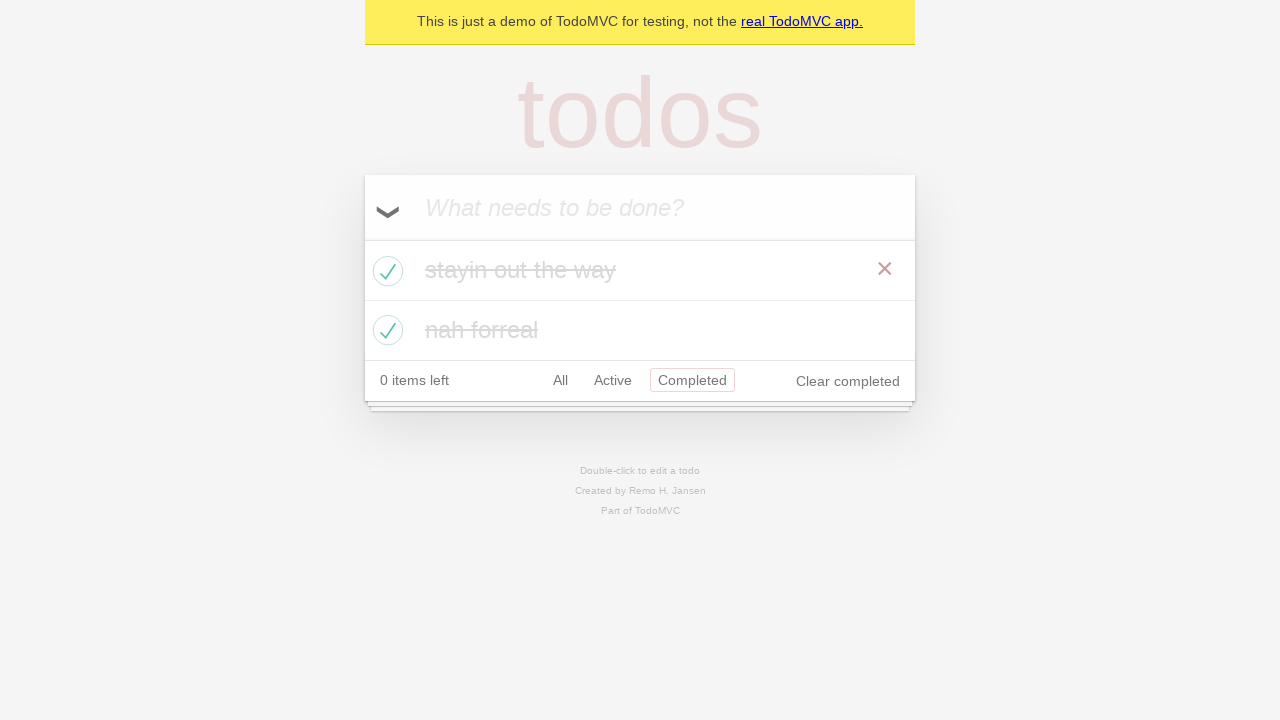

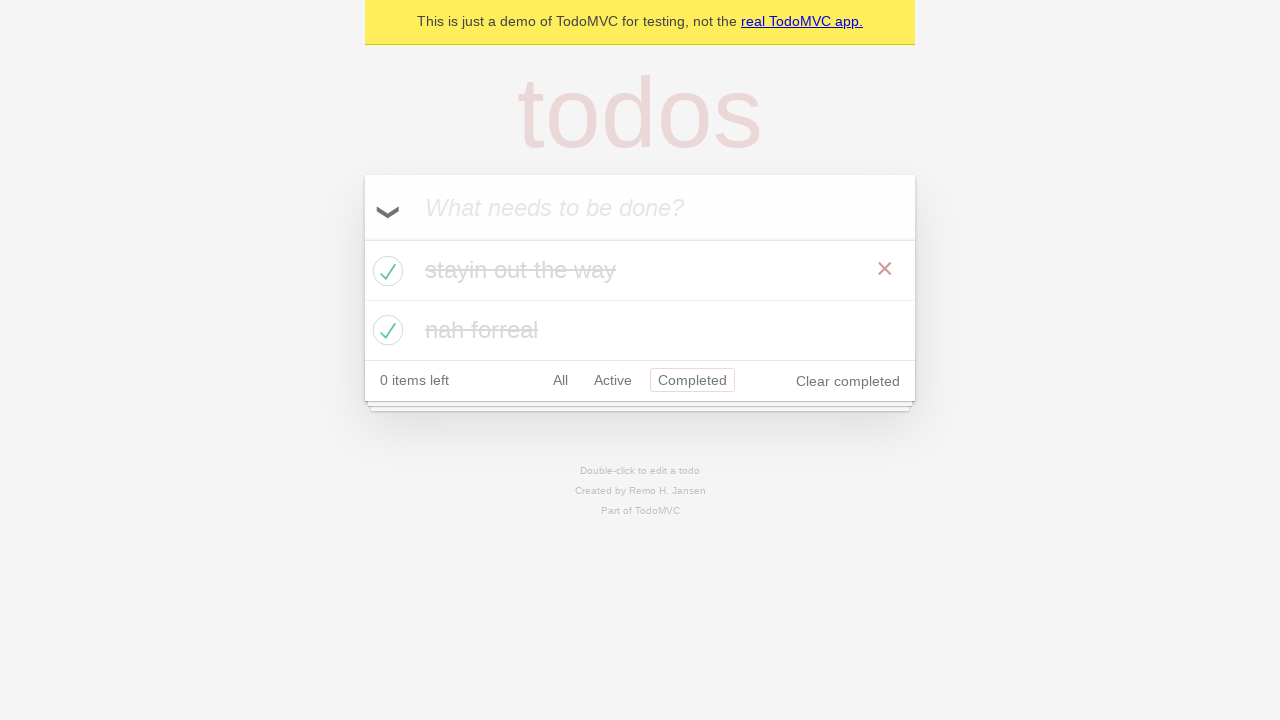